Tests navigation between two websites - starts at BPB Publication practice site, verifies page content, then navigates to Selenium's official website and verifies the URL change.

Starting URL: http://practice.bpbonline.com/

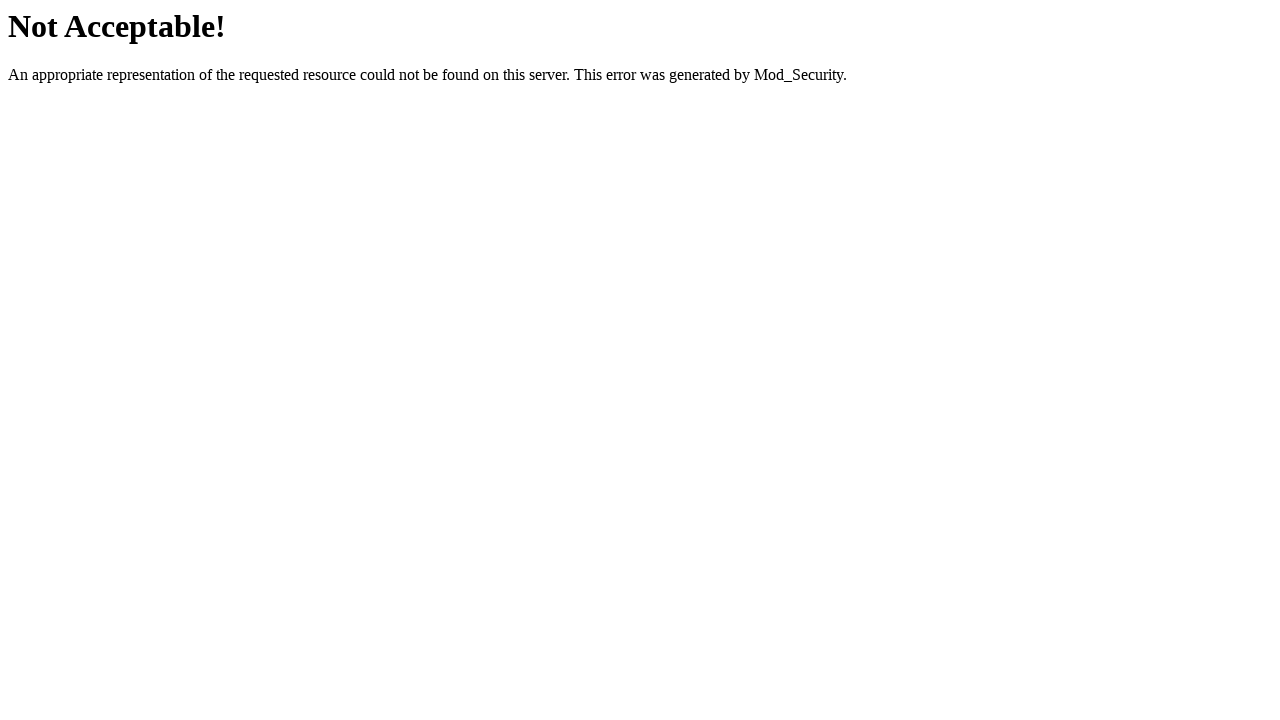

Waited for BPB Publication page to reach domcontentloaded state
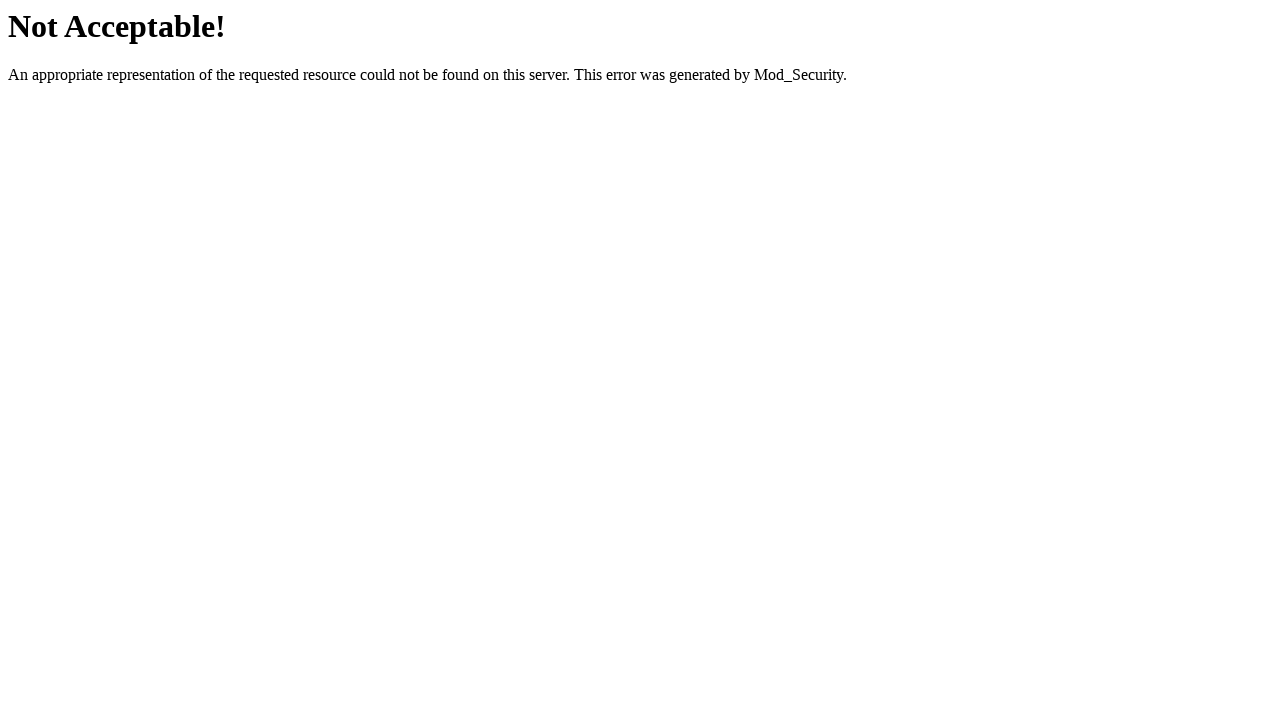

Retrieved page title: Not Acceptable!
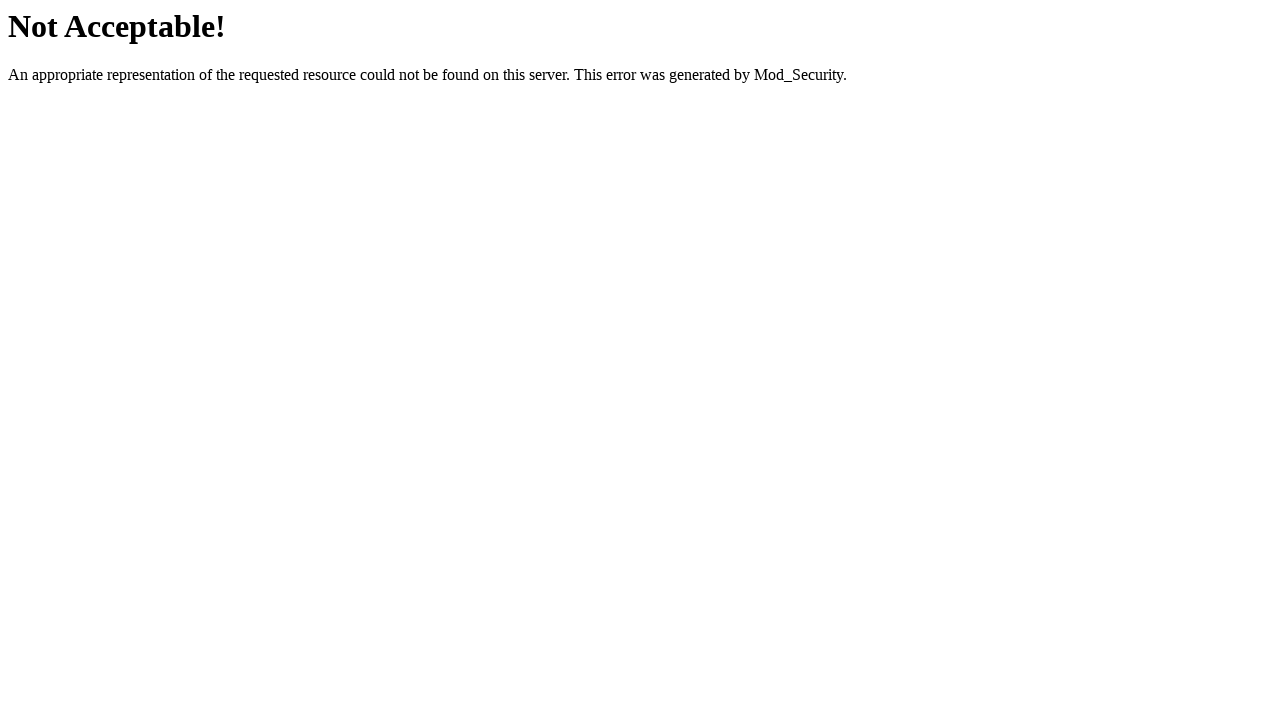

Retrieved page content to verify BPB Publication page loaded
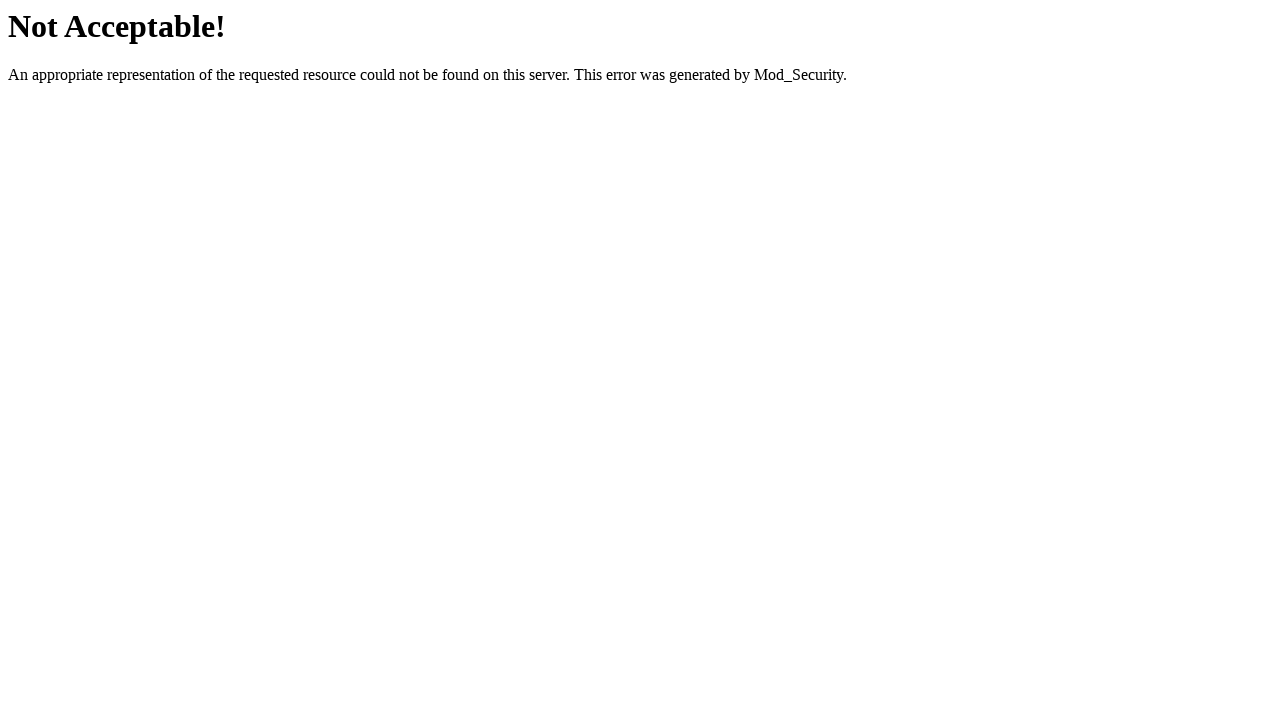

Navigated to Selenium official website (https://www.selenium.dev/)
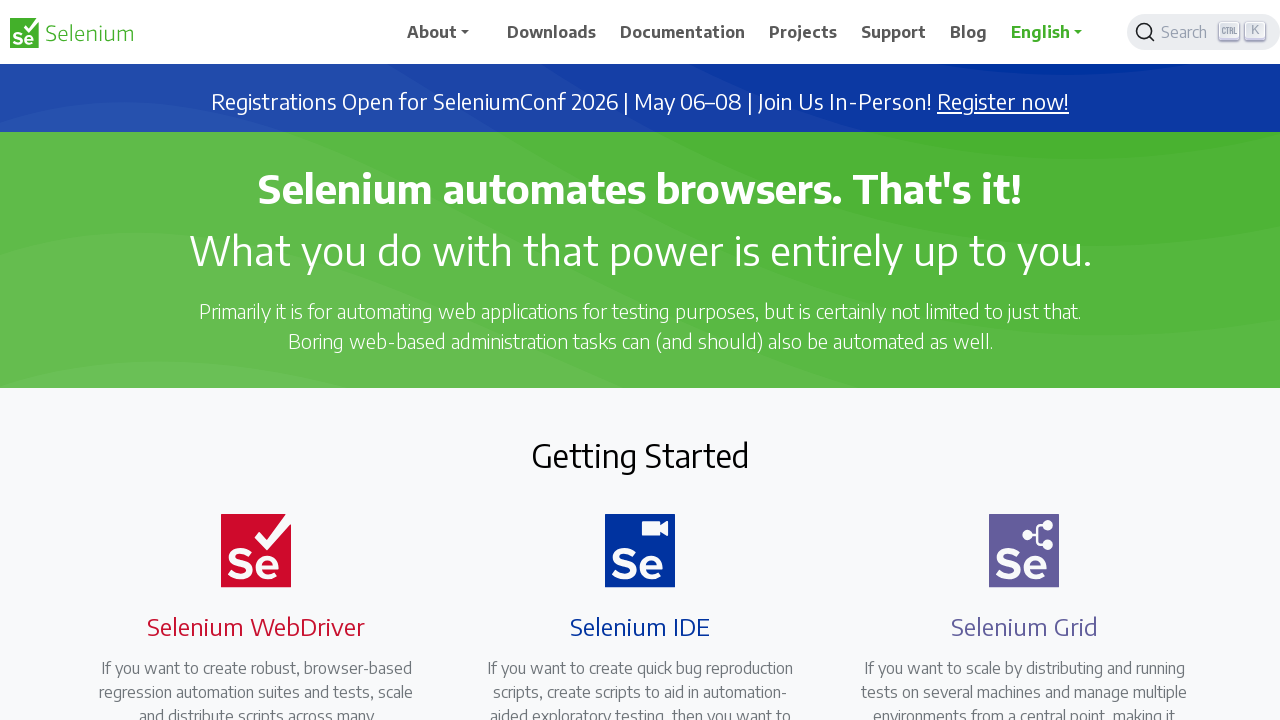

Verified URL changed to Selenium website: https://www.selenium.dev/
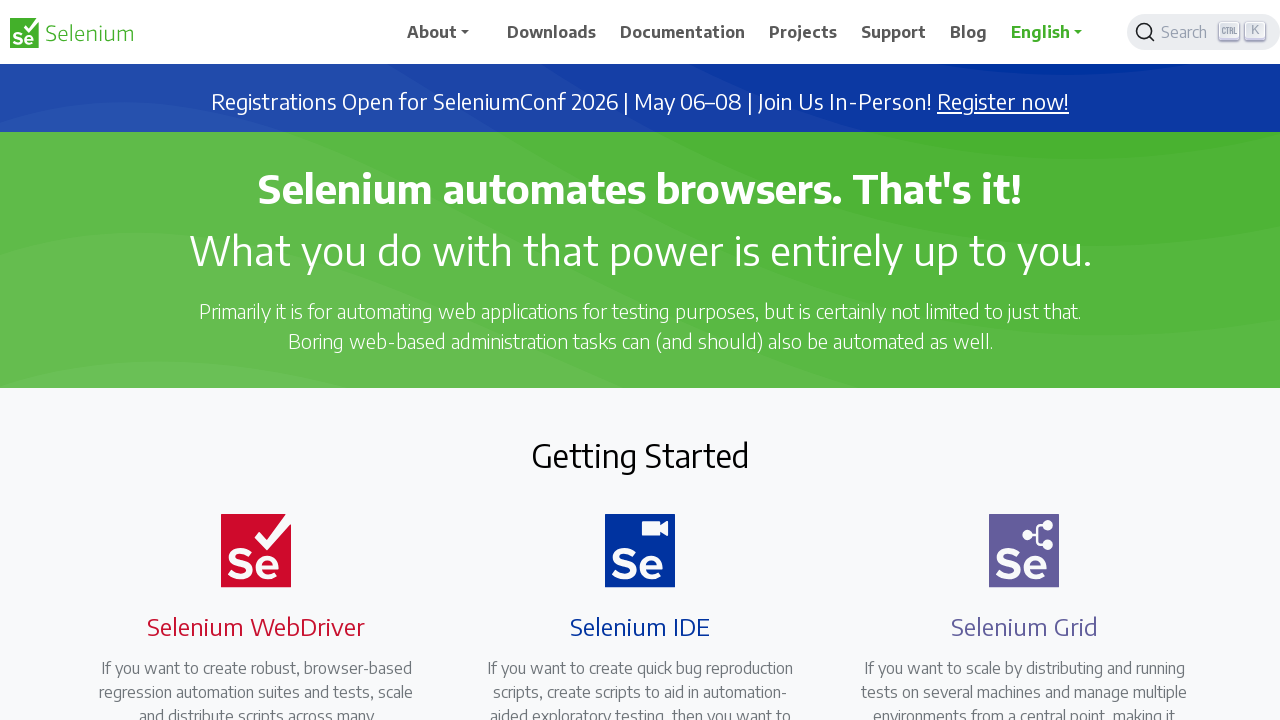

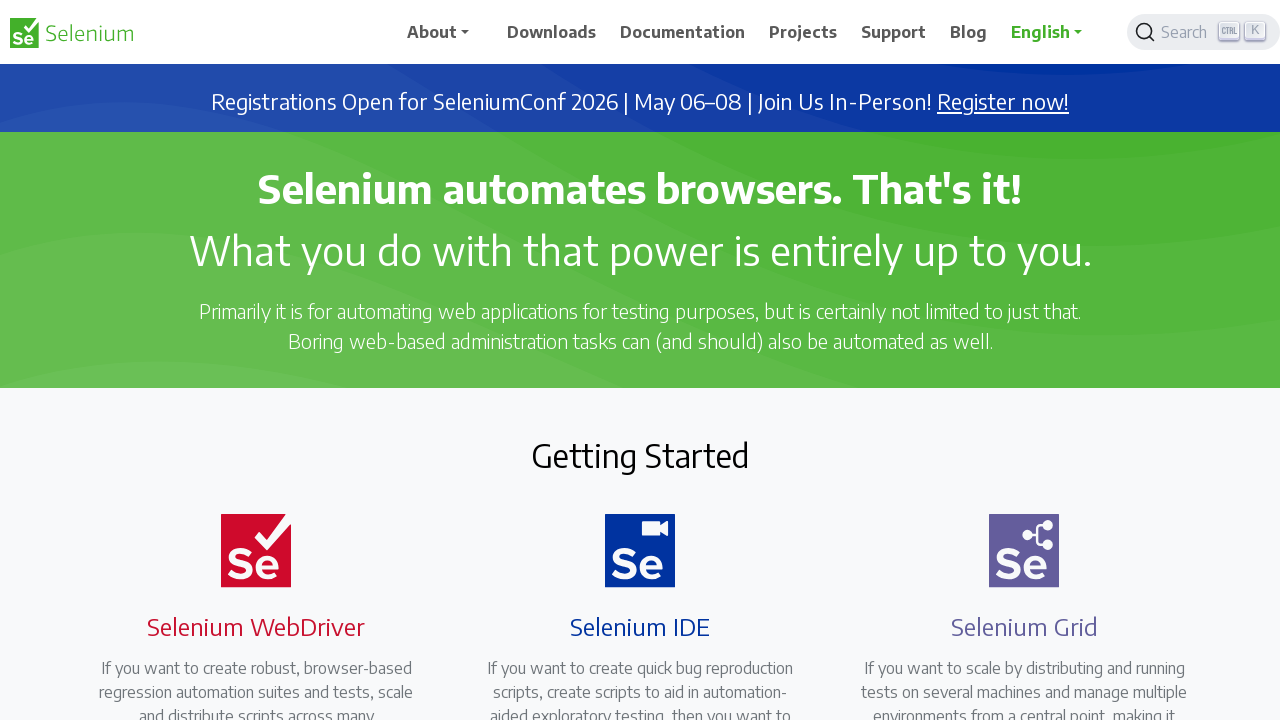